Tests dropdown menu functionality by verifying the number of options, default selection, and selecting options using different methods (visible text, index, and value)

Starting URL: https://demoqa.com/select-menu

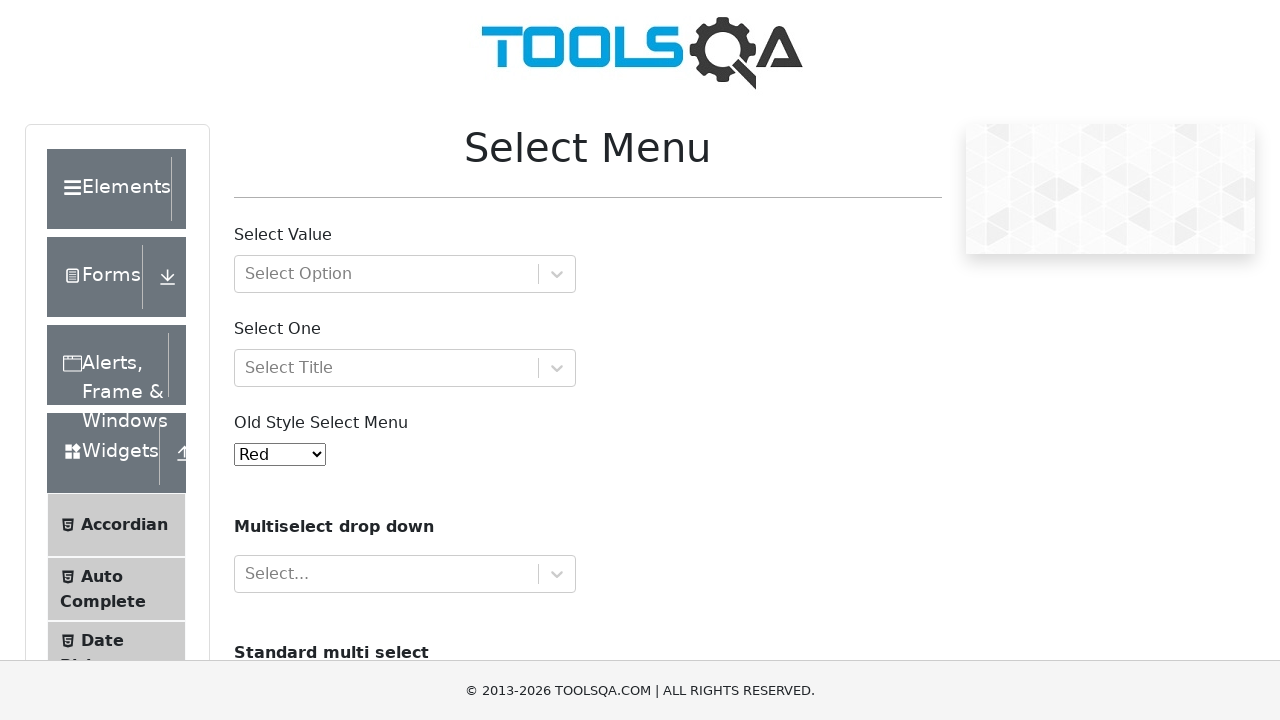

Located the color dropdown element
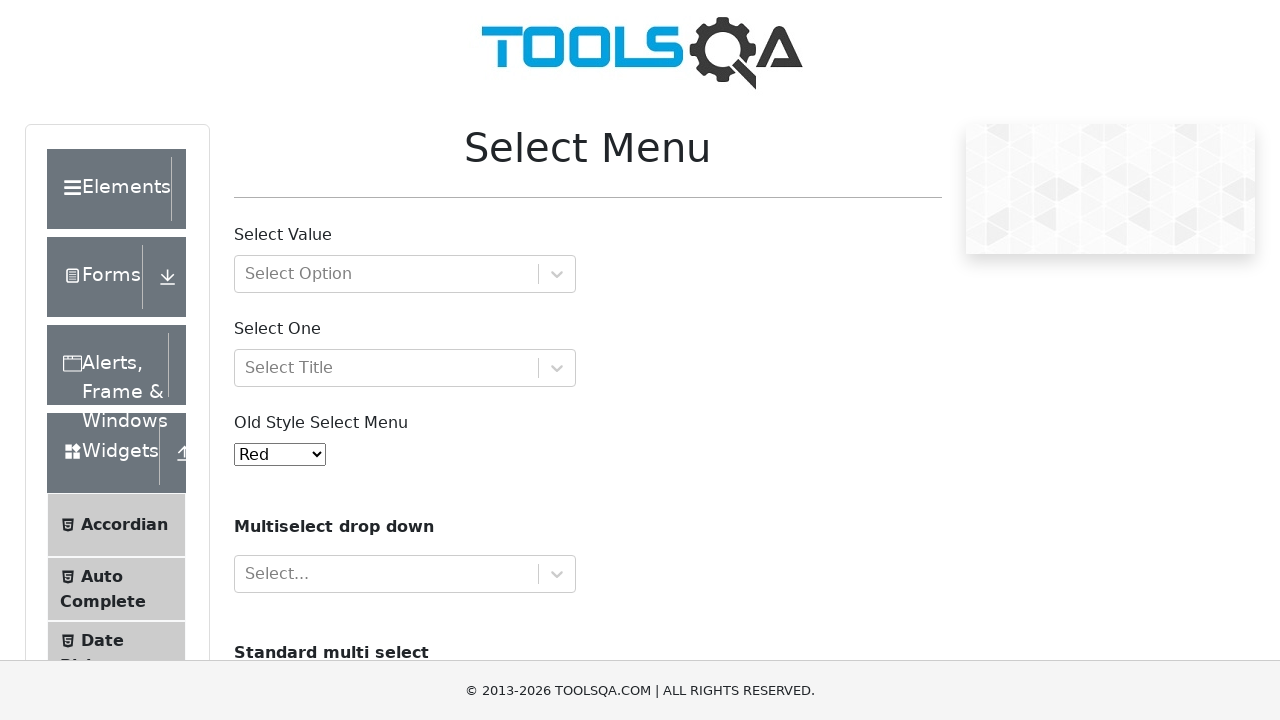

Retrieved all options from the dropdown
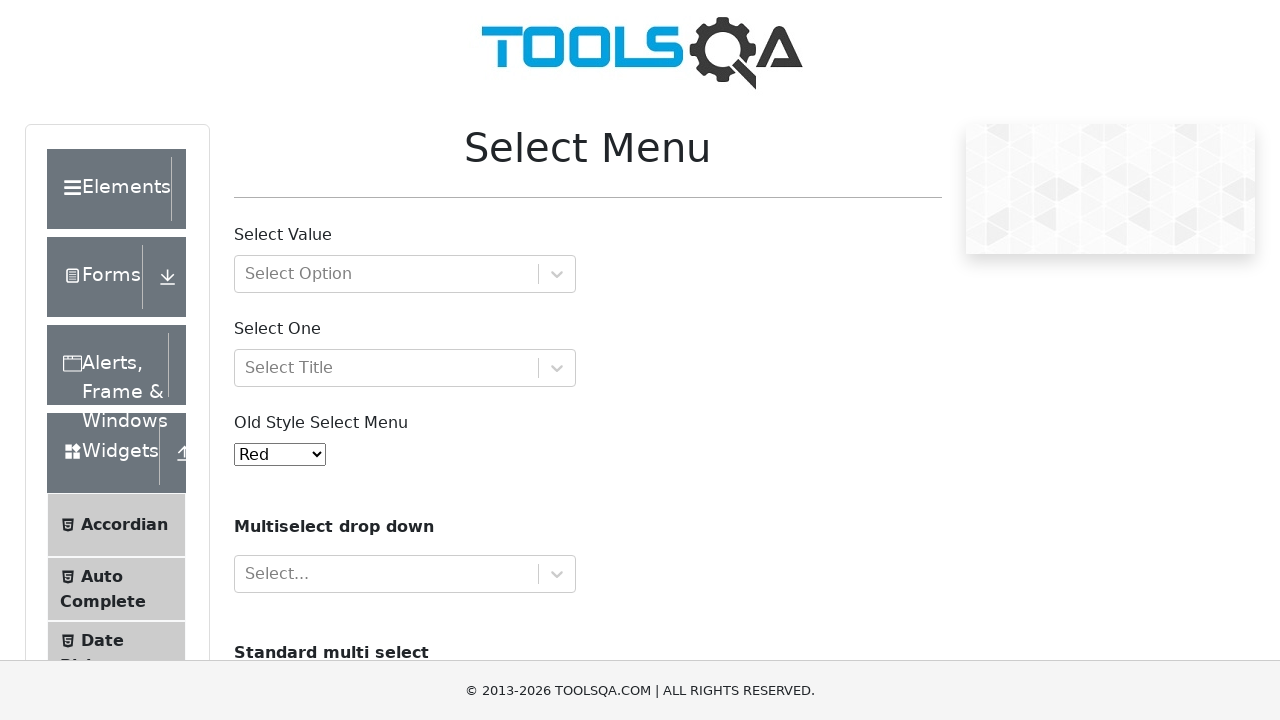

Verified that dropdown contains 11 options
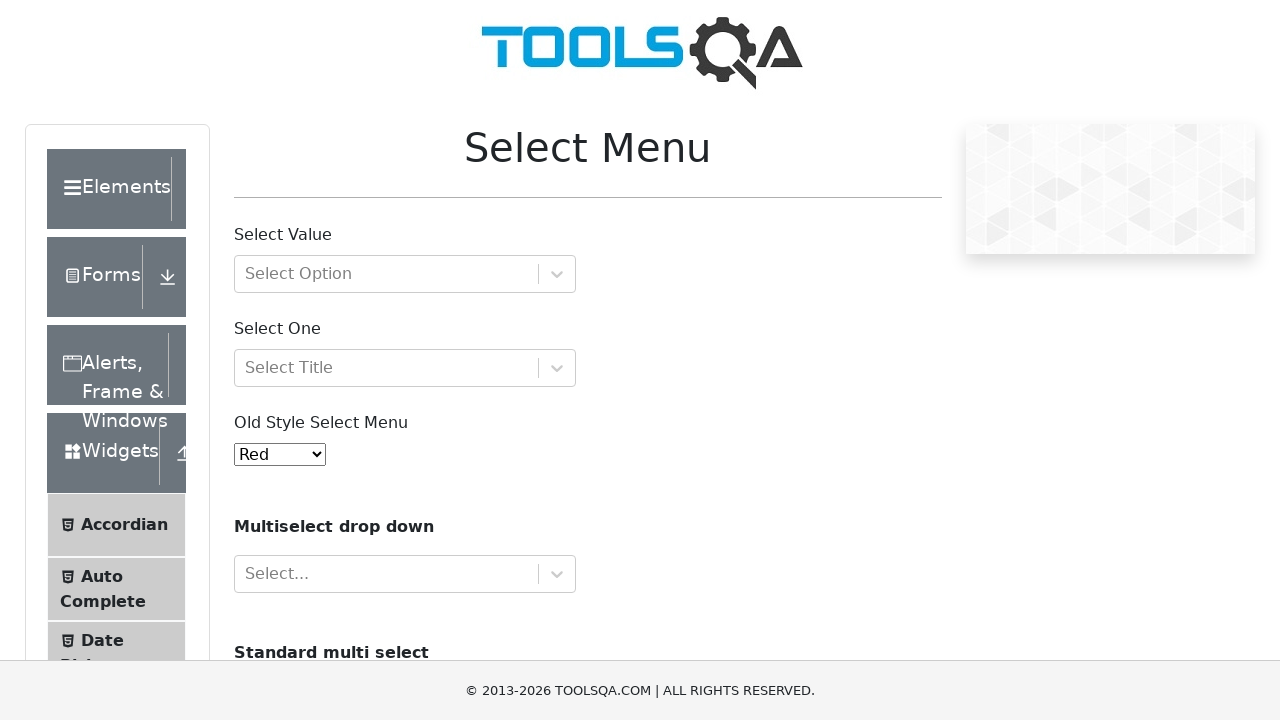

Printed all option texts from dropdown
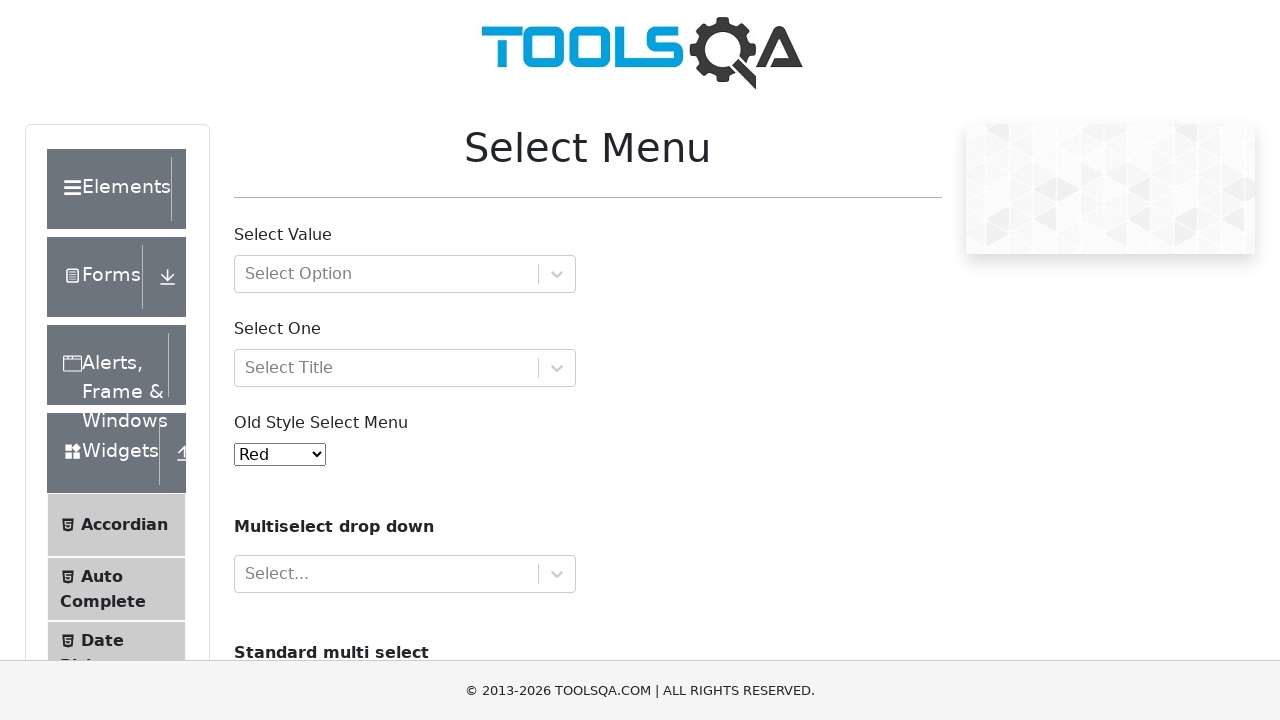

Retrieved the current selected value from dropdown
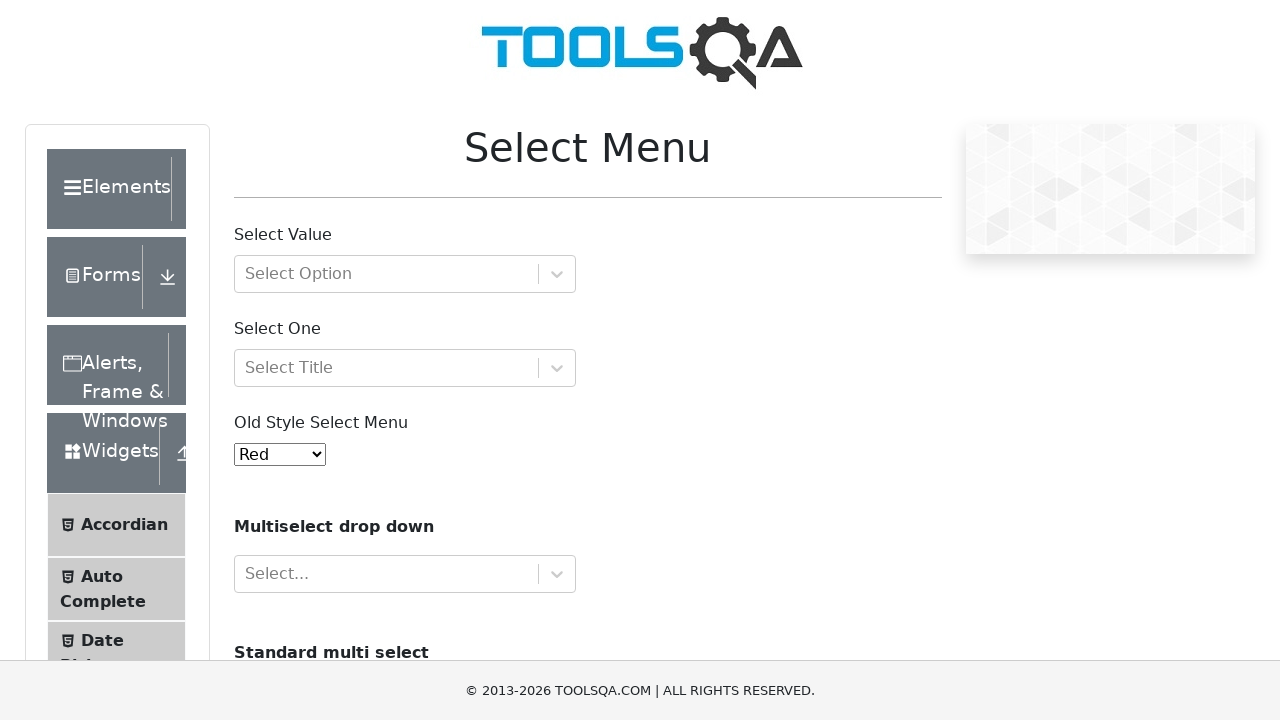

Retrieved the text of the currently selected option
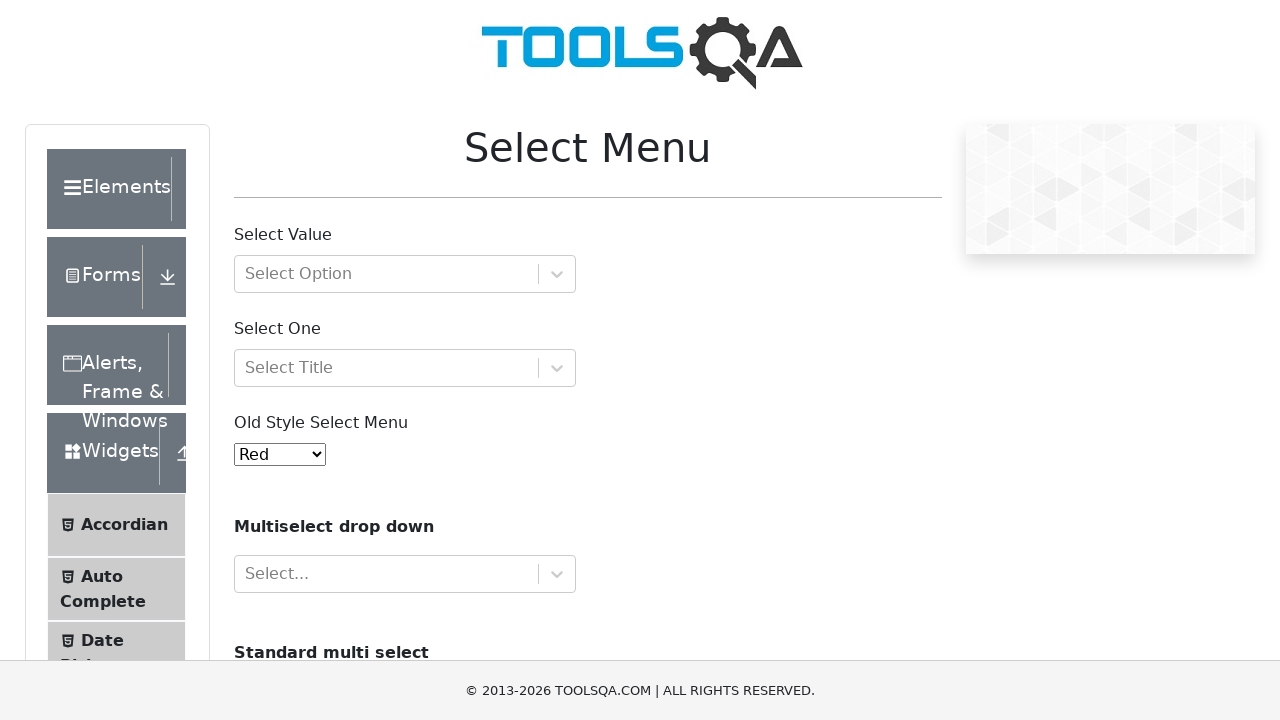

Verified that default selection is 'Red'
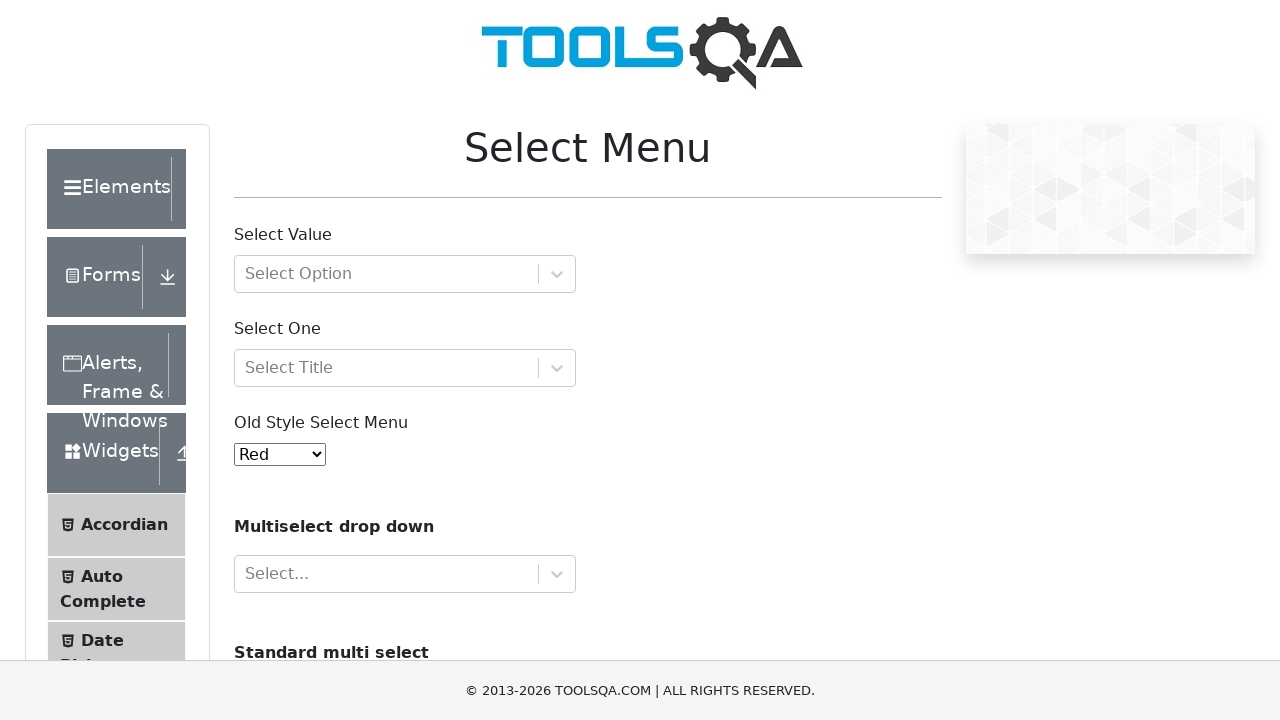

Selected 'Yellow' option by visible text on #oldSelectMenu
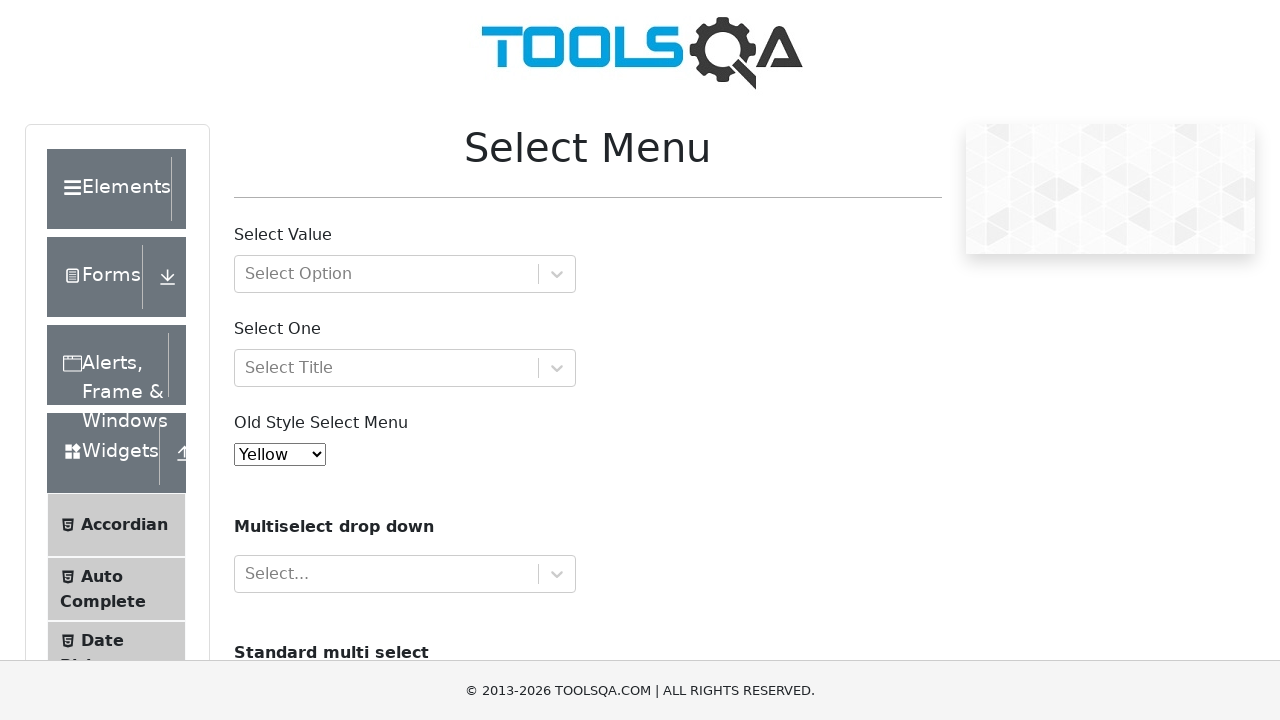

Retrieved the selected value after selecting Yellow
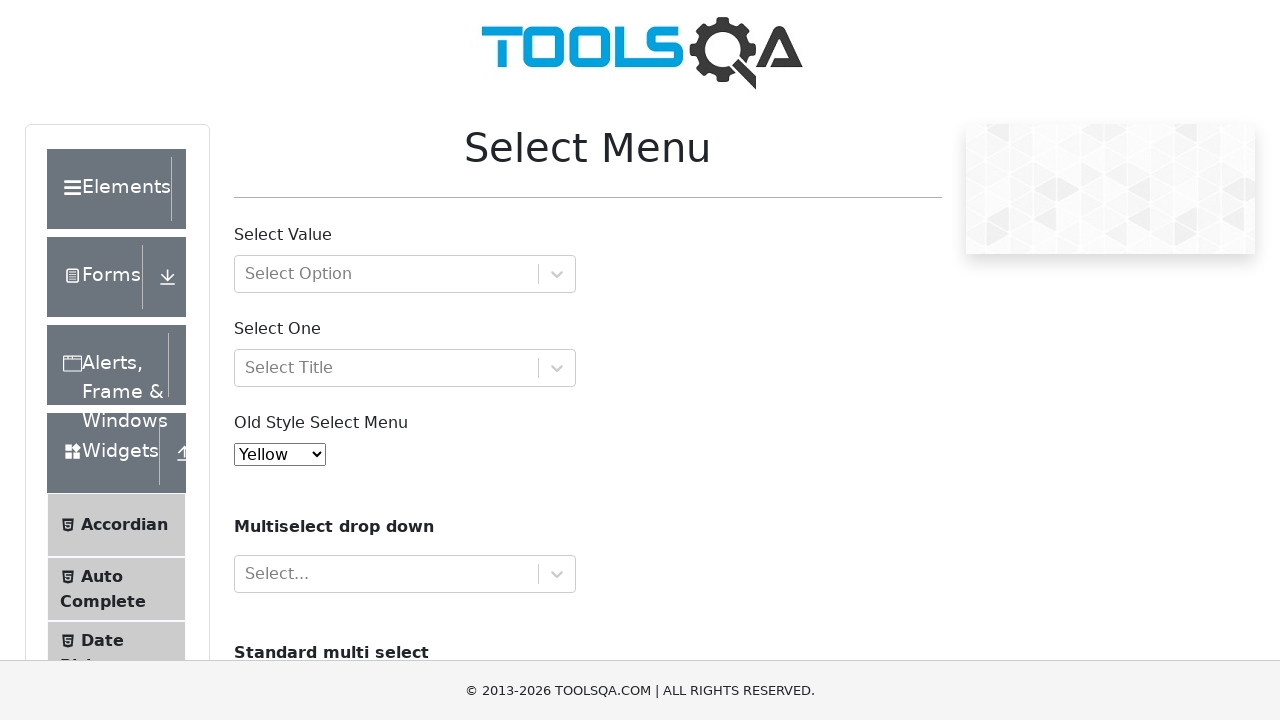

Retrieved the text of the selected option
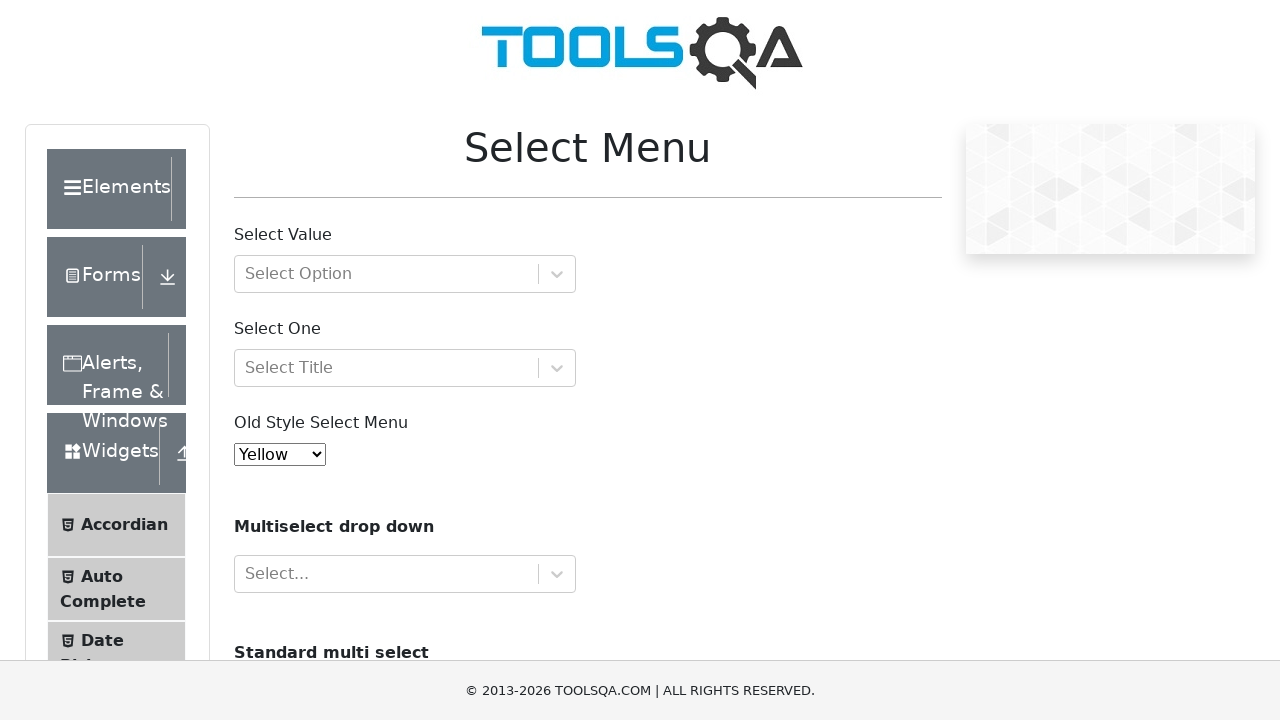

Verified that 'Yellow' was successfully selected
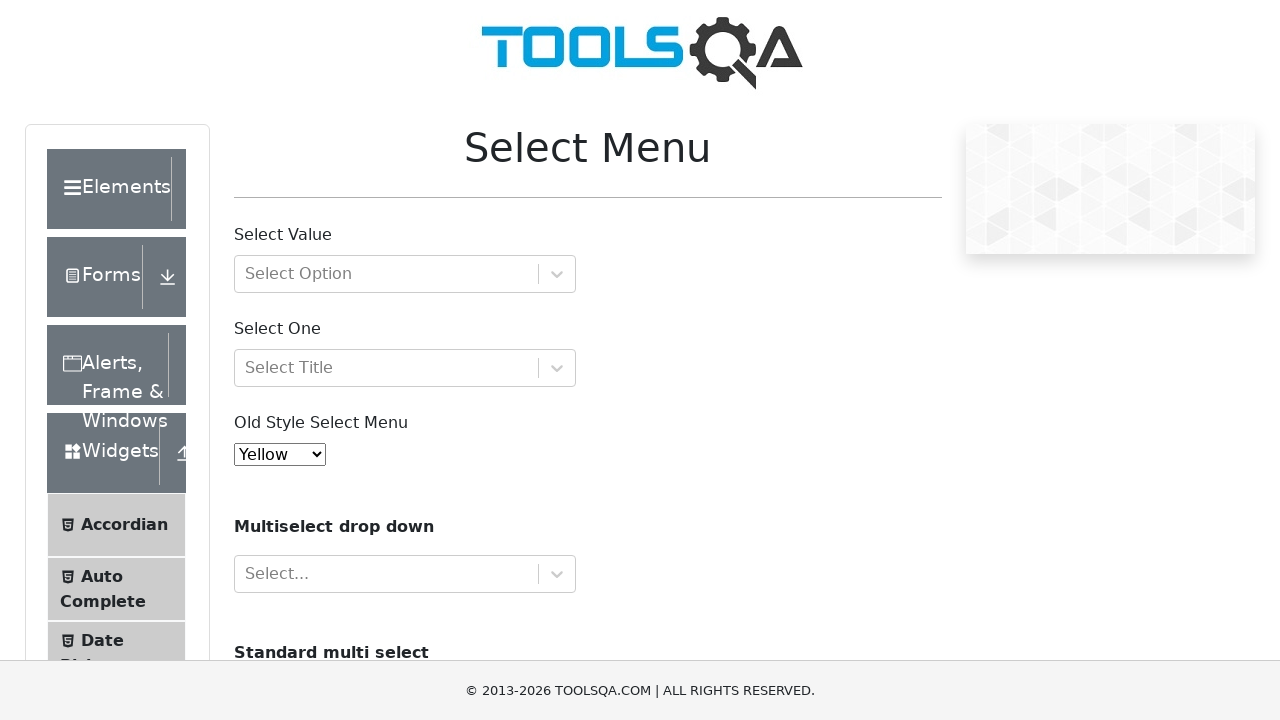

Selected option at index 0 (Red) by index on #oldSelectMenu
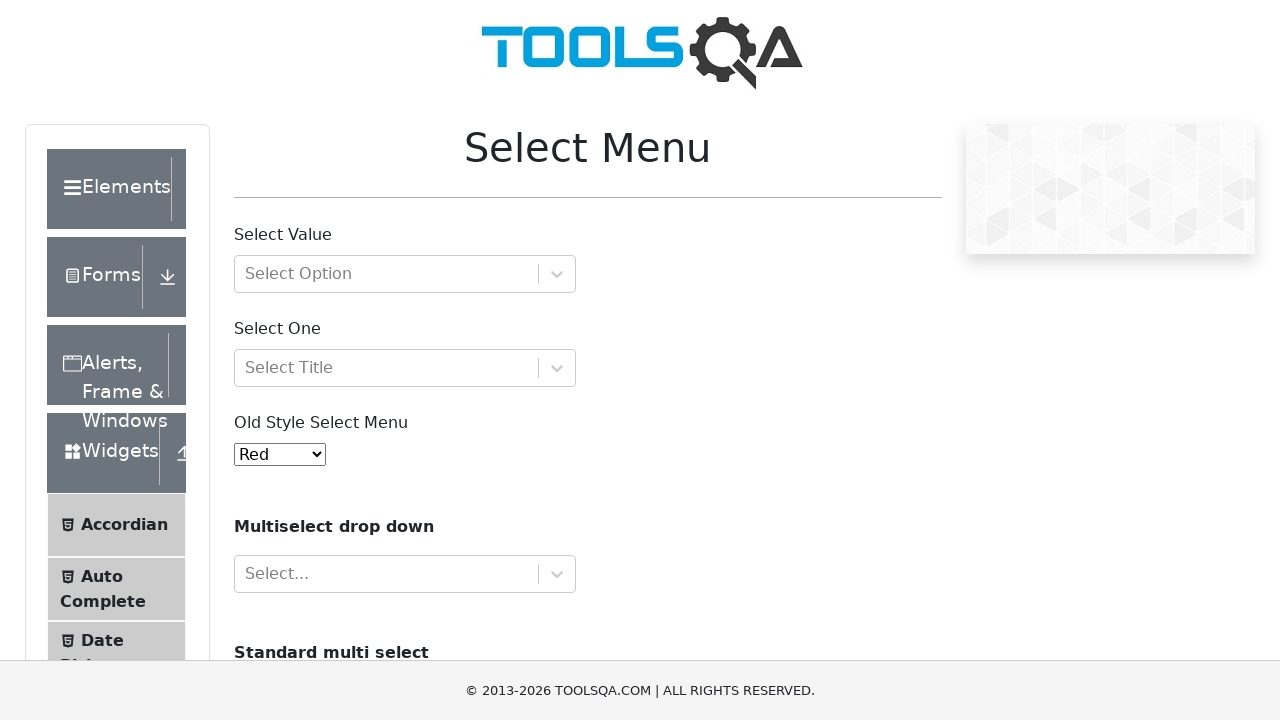

Retrieved the selected value after selecting by index
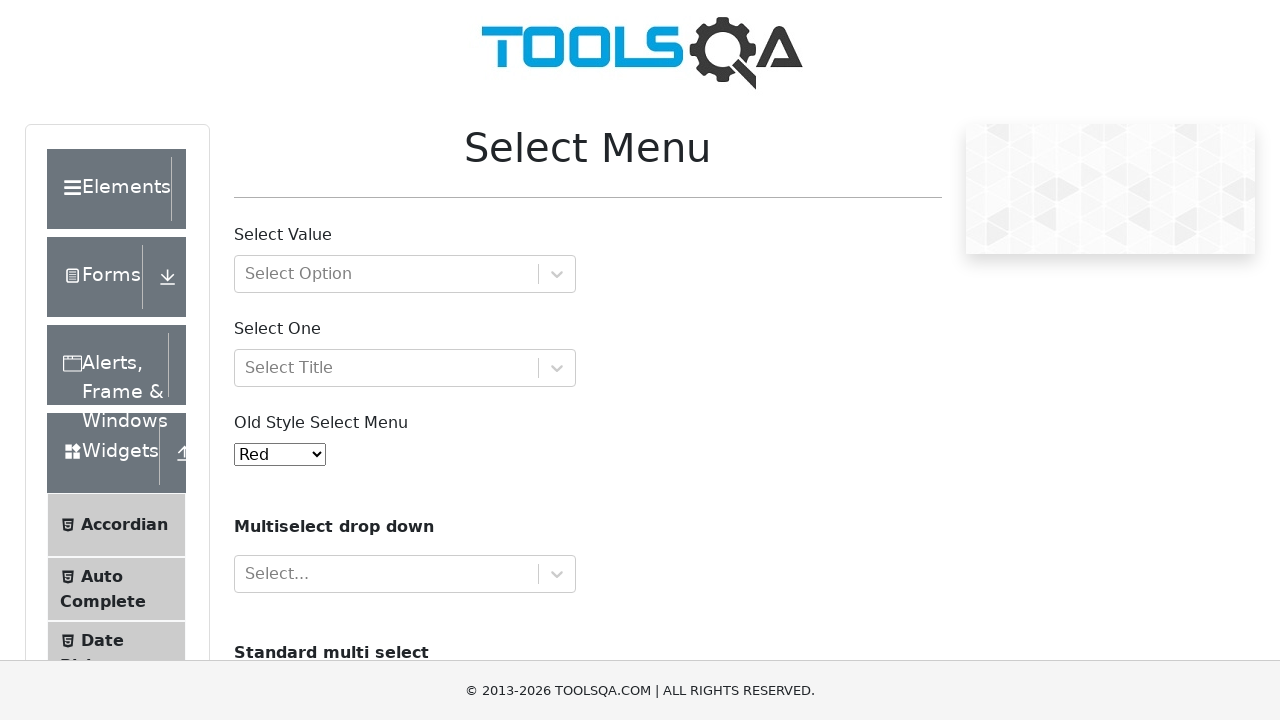

Retrieved the text of the selected option
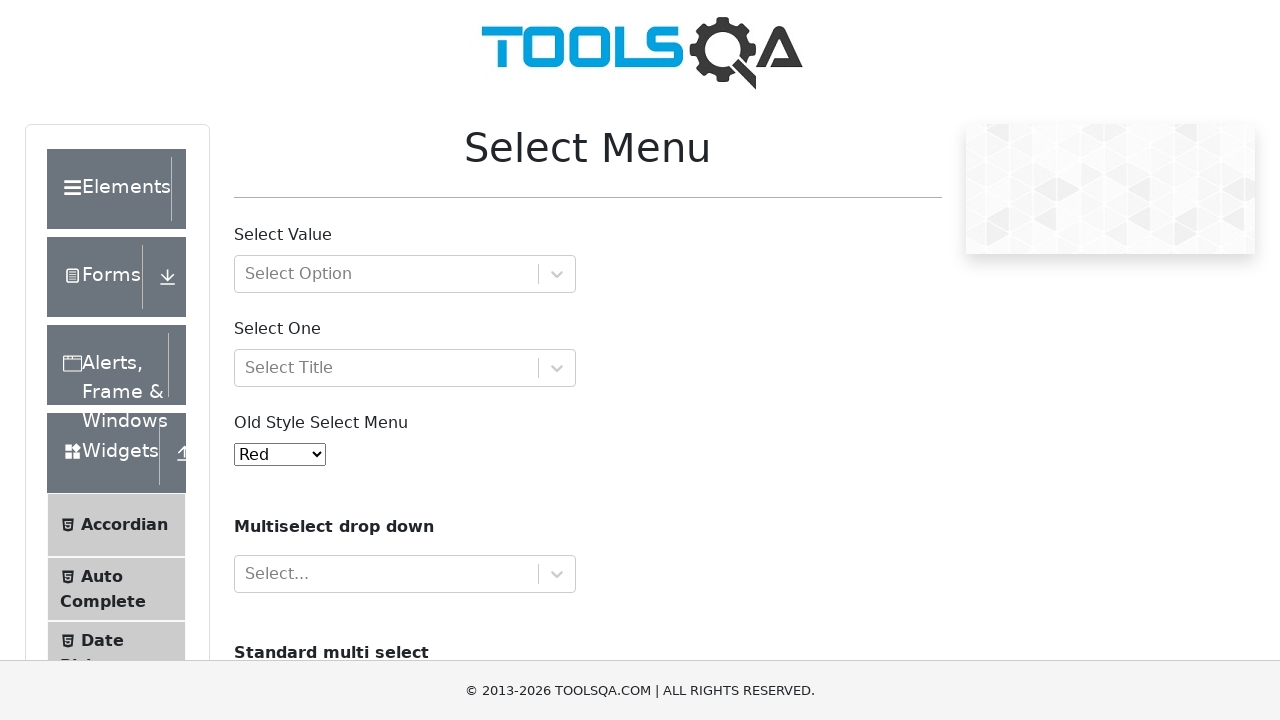

Verified that 'Red' was successfully selected by index
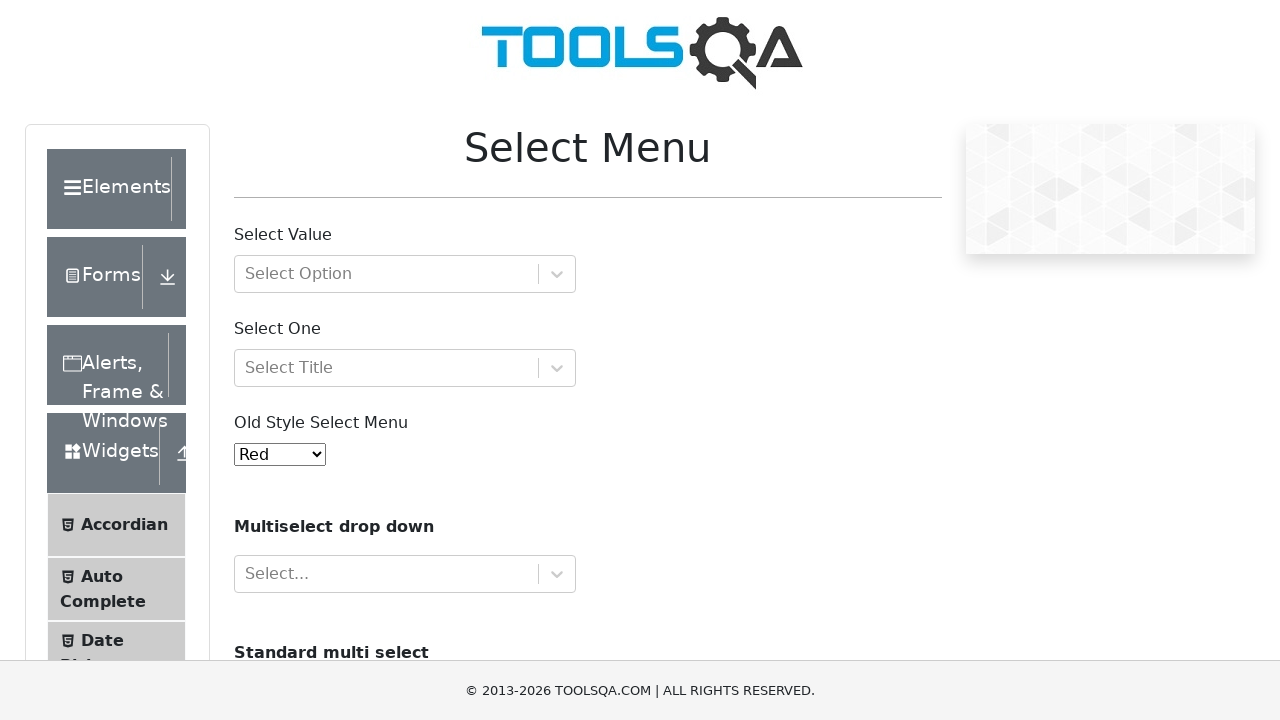

Selected 'Voilet' option by value '7' on #oldSelectMenu
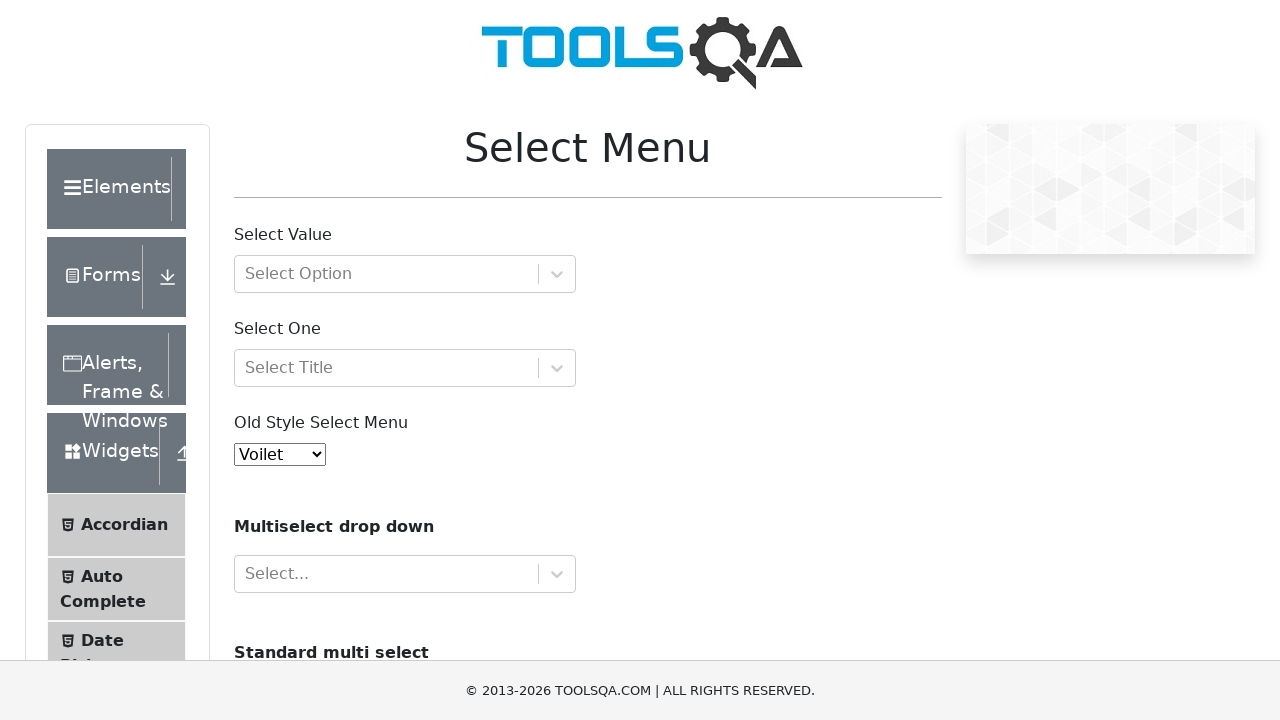

Retrieved the selected value after selecting by value
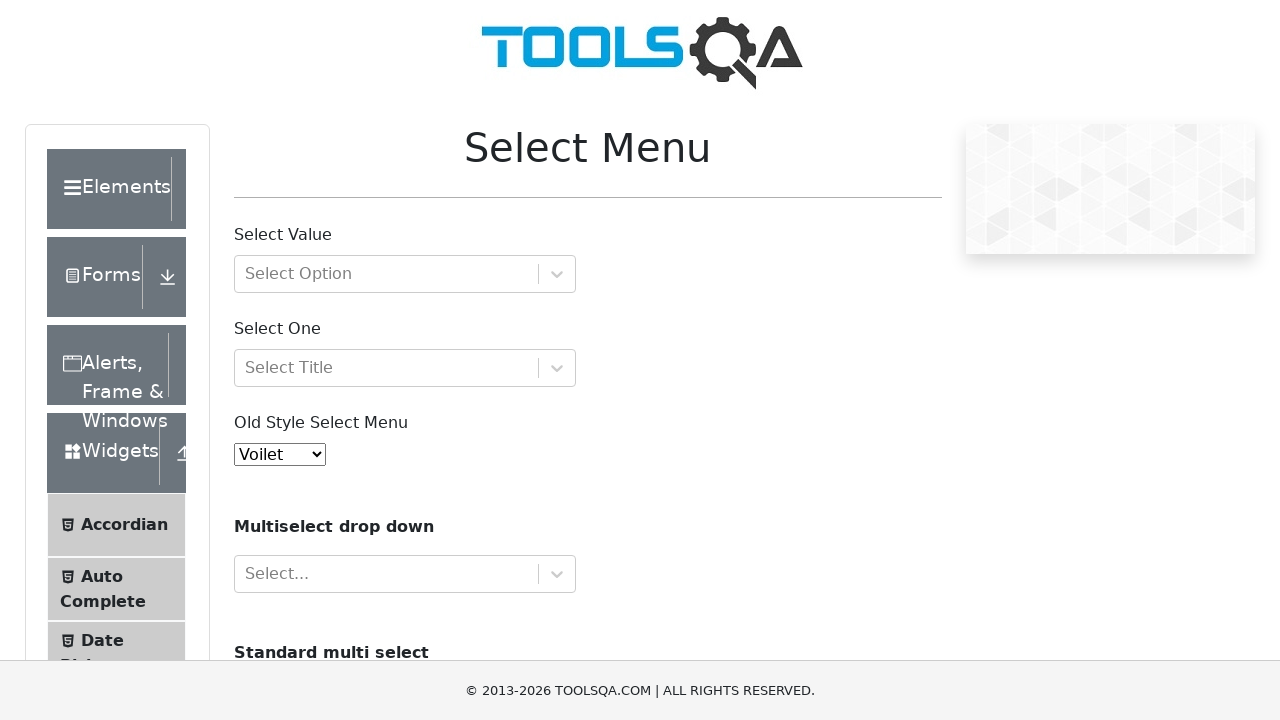

Retrieved the text of the selected option
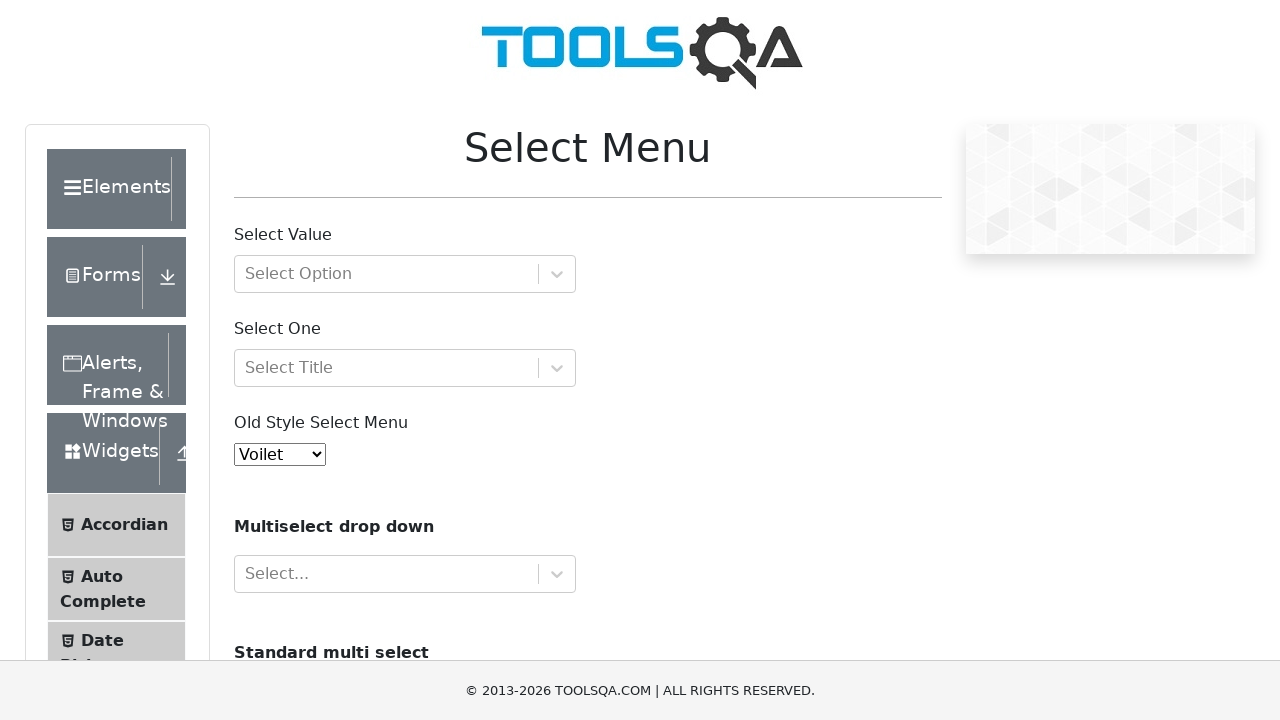

Verified that 'Voilet' was successfully selected by value
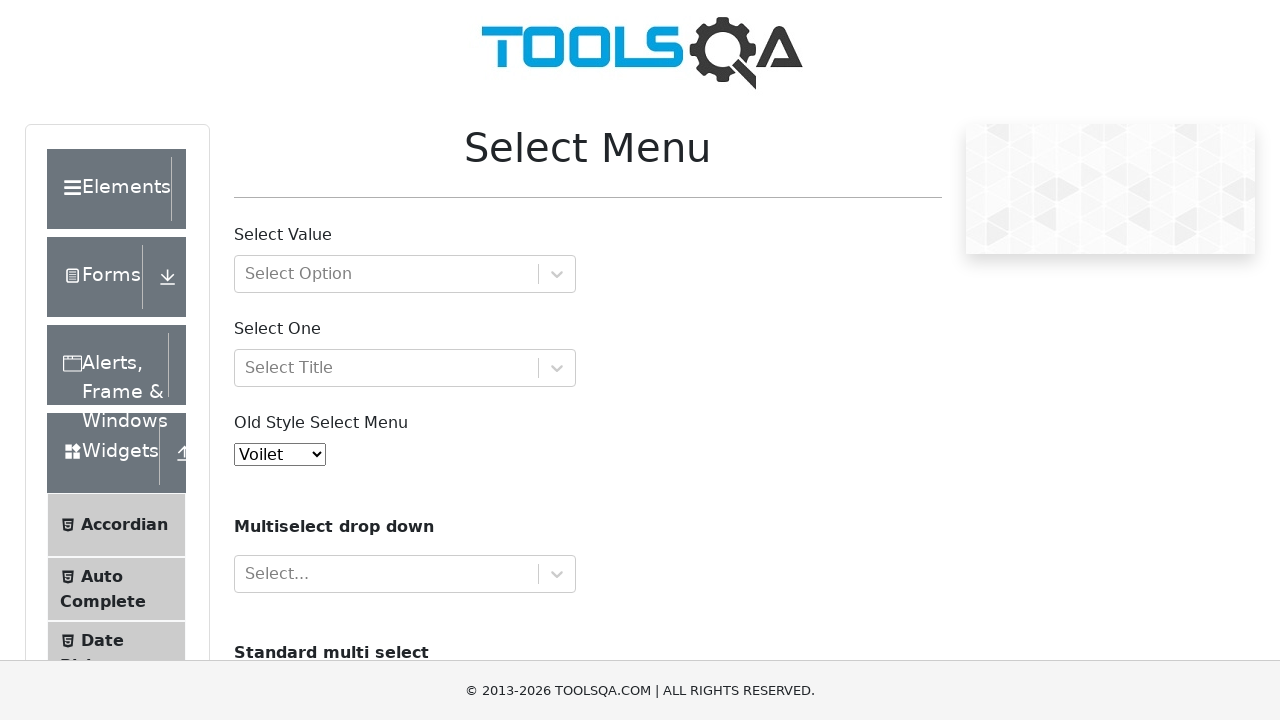

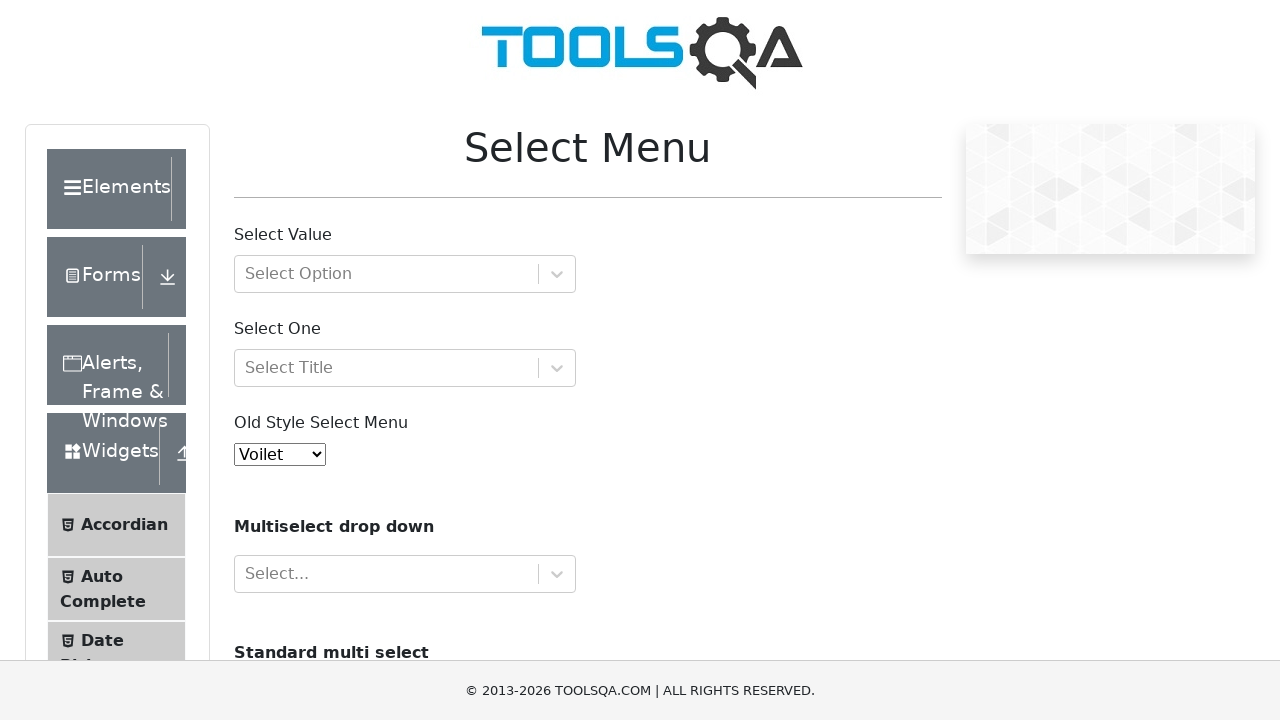